Tests dynamic loading with explicit wait for element visibility after clicking Start button

Starting URL: https://the-internet.herokuapp.com/dynamic_loading/2

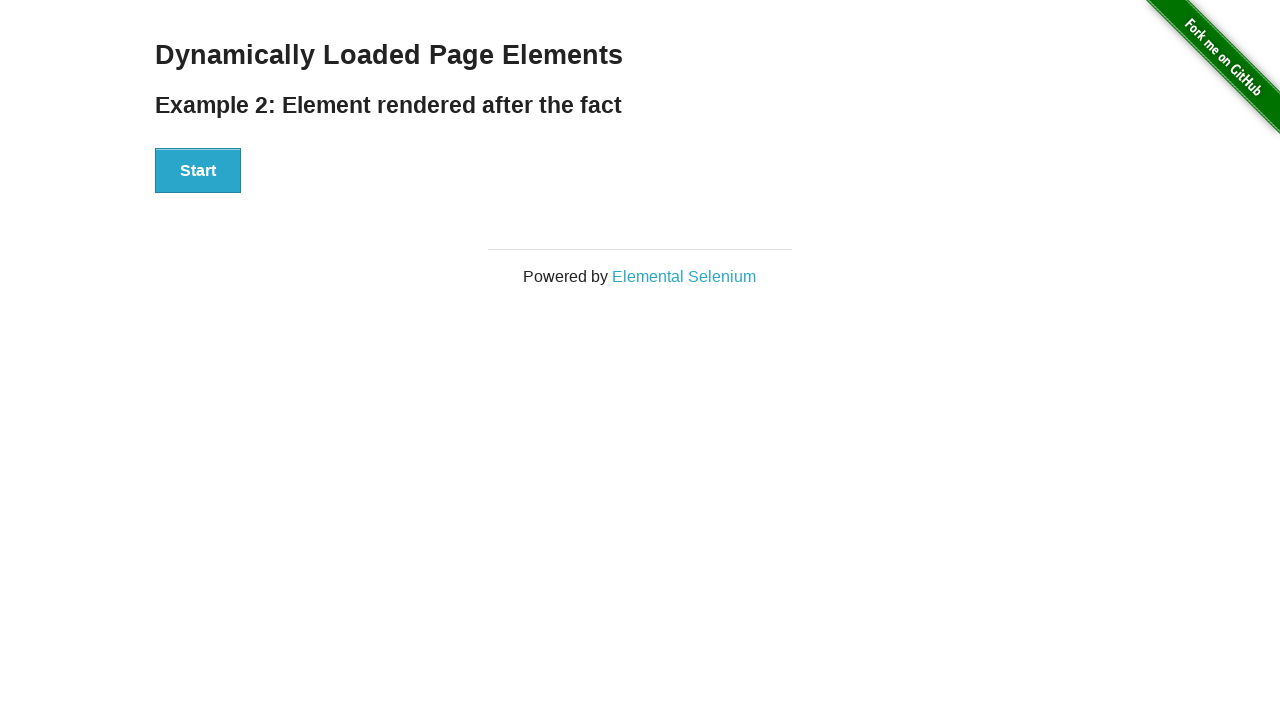

Clicked the Start button at (198, 171) on xpath=//button[text()='Start']
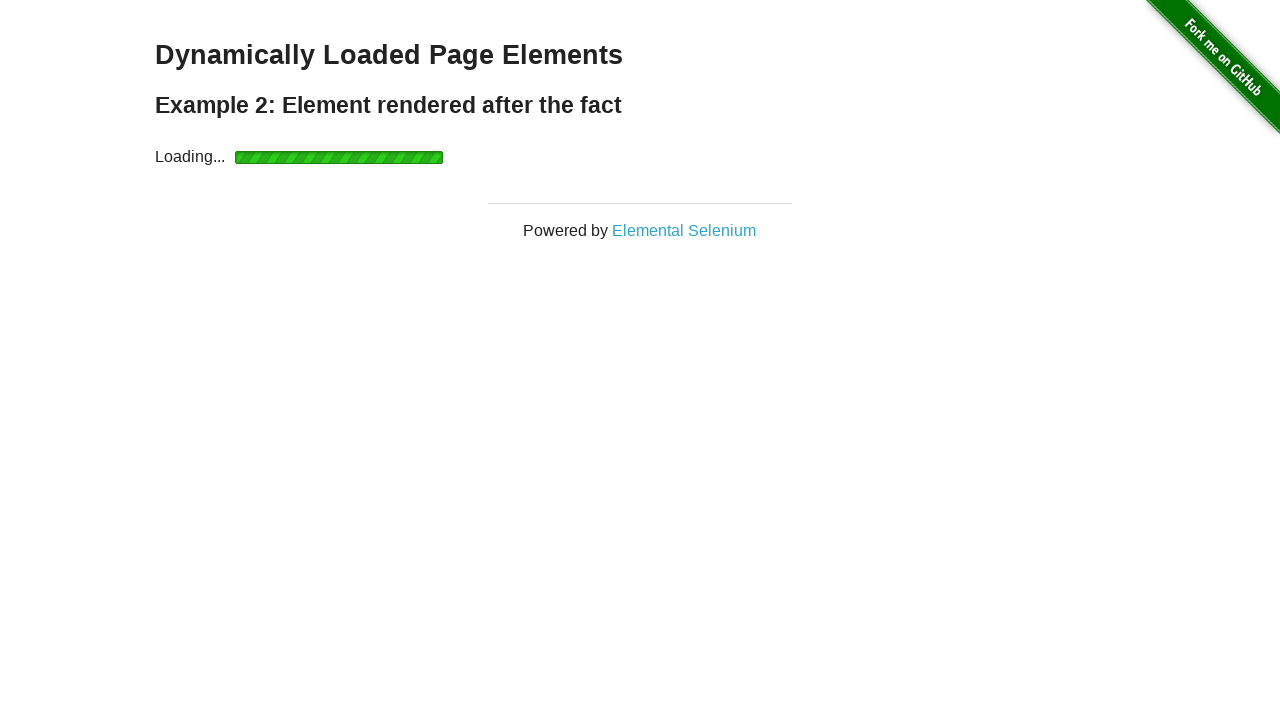

Waited for 'Hello World!' text to become visible
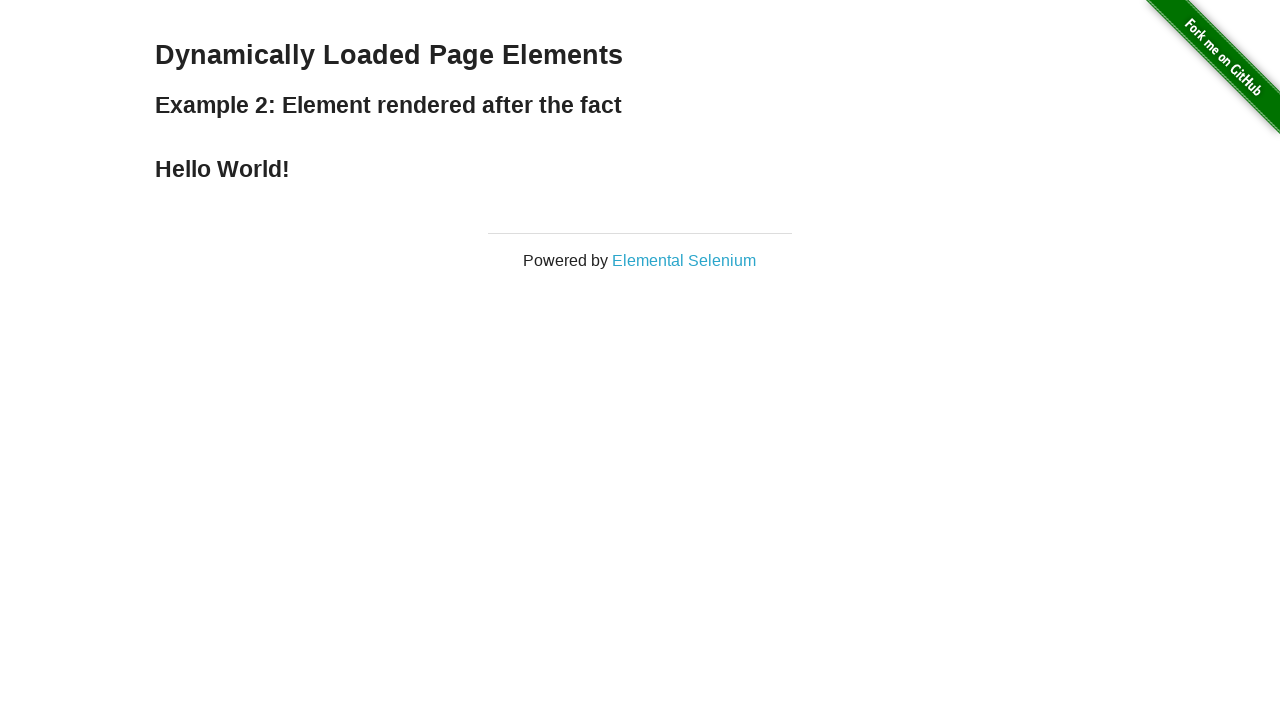

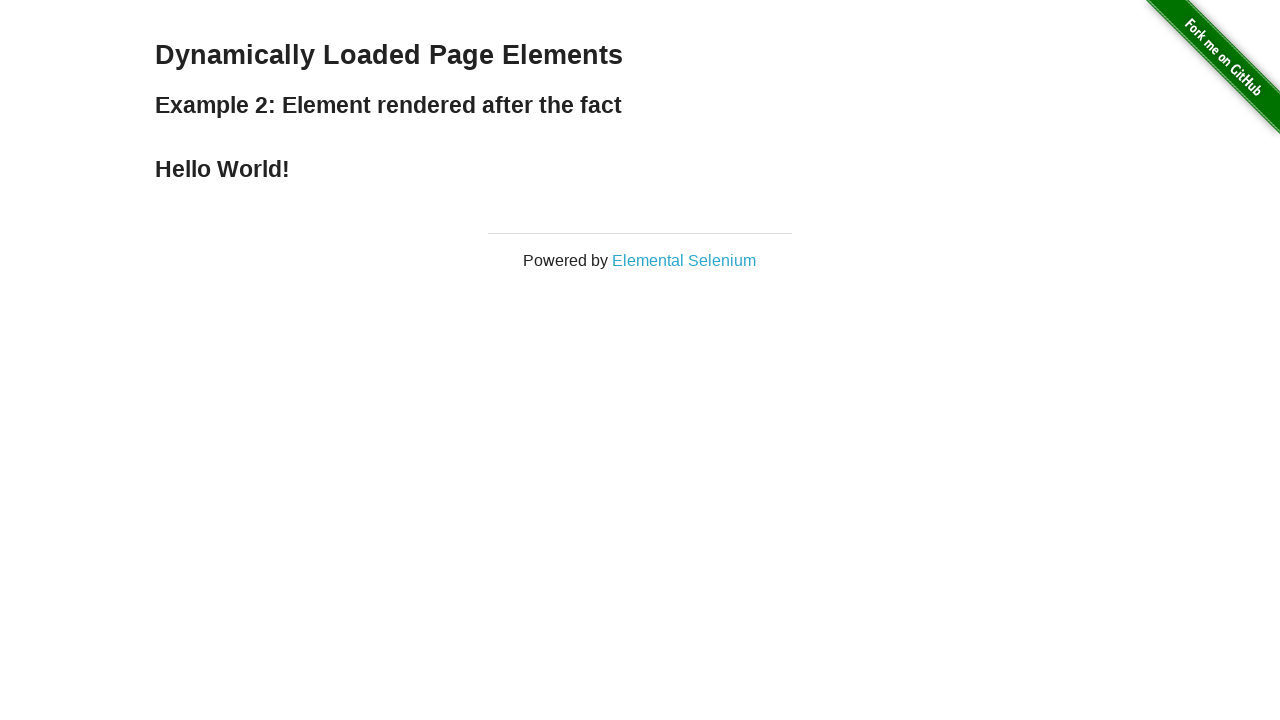